Tests checkbox functionality by verifying initial states and toggling checkboxes to confirm selection behavior

Starting URL: https://the-internet.herokuapp.com/checkboxes

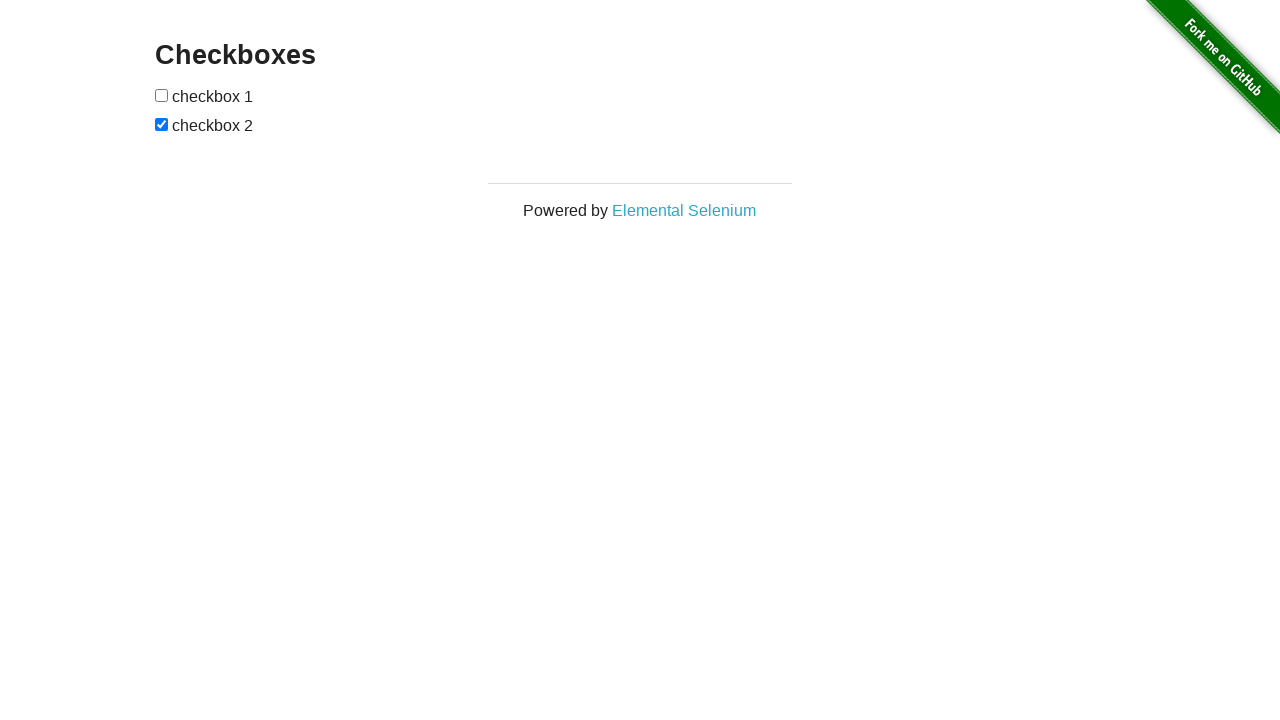

Located checkbox 1 (first checkbox)
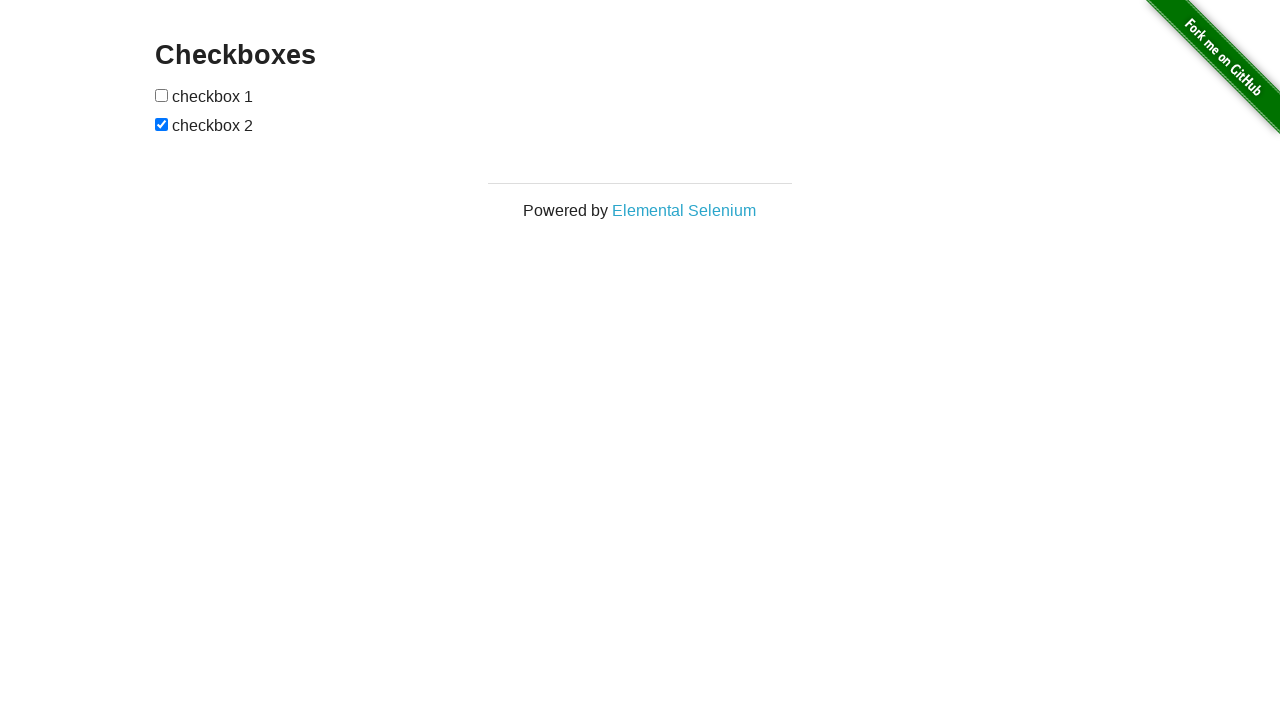

Located checkbox 2 (second checkbox)
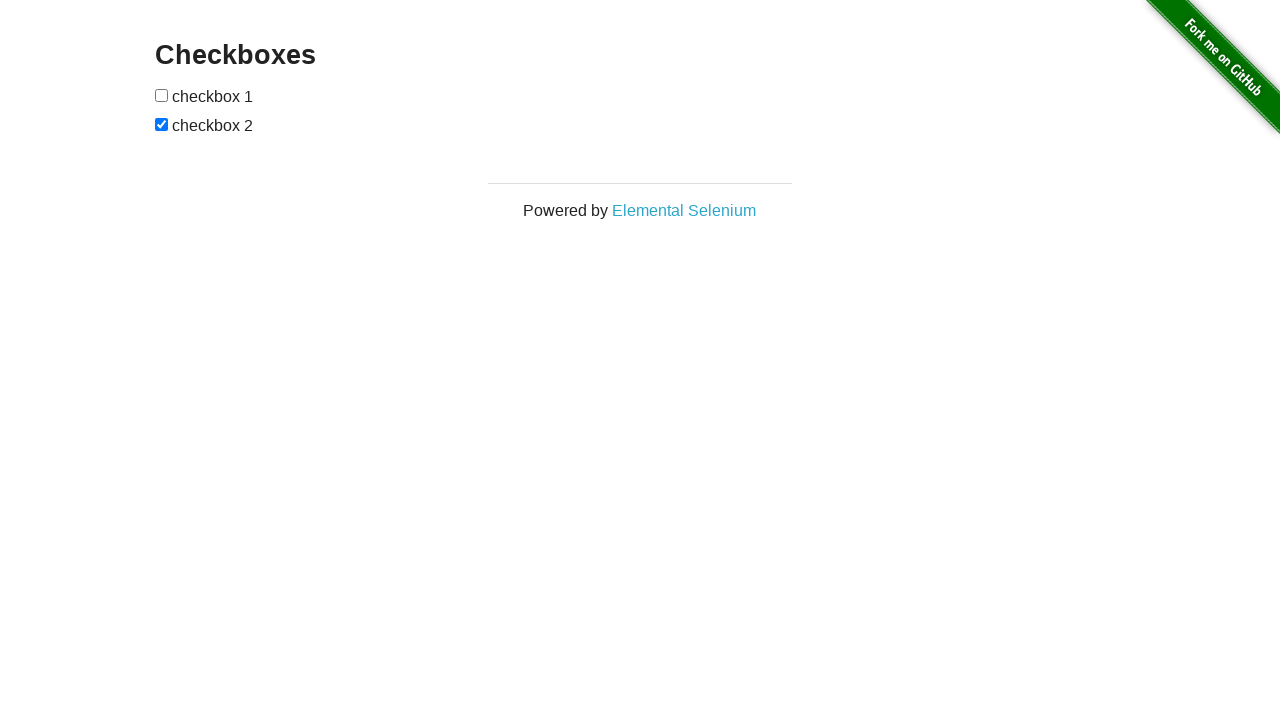

Verified checkbox 1 is NOT selected by default
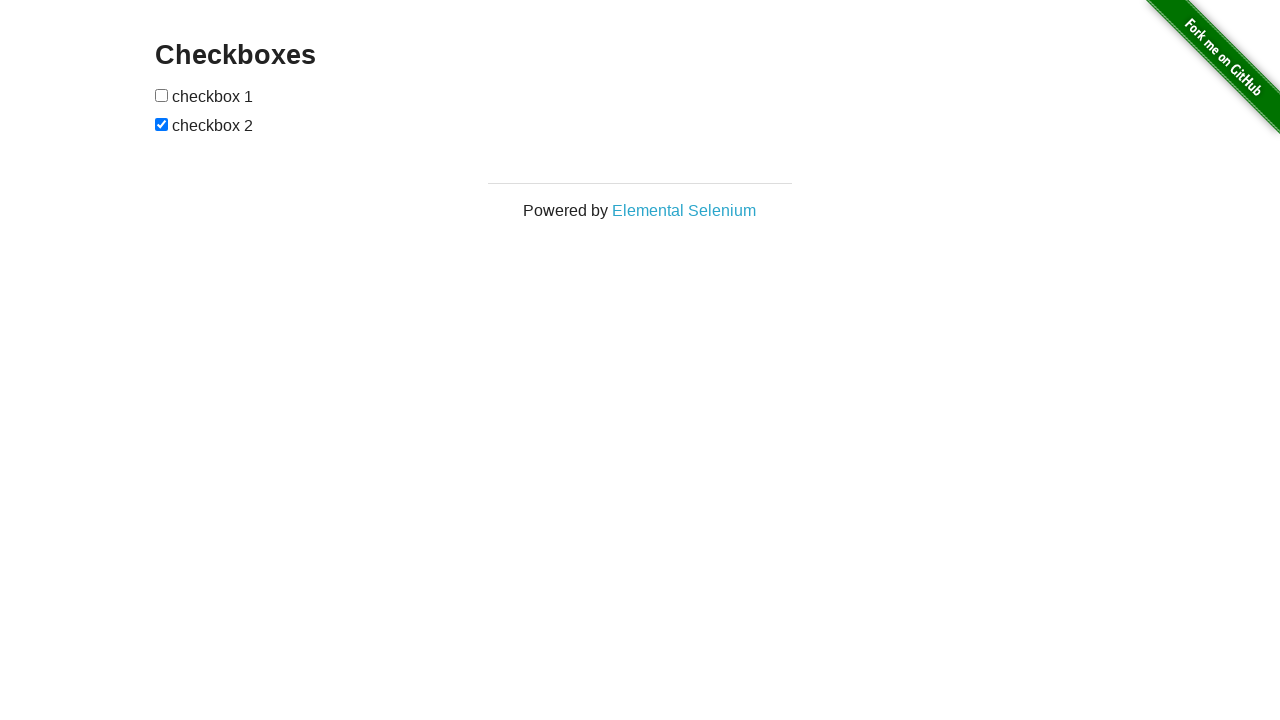

Verified checkbox 2 is SELECTED by default
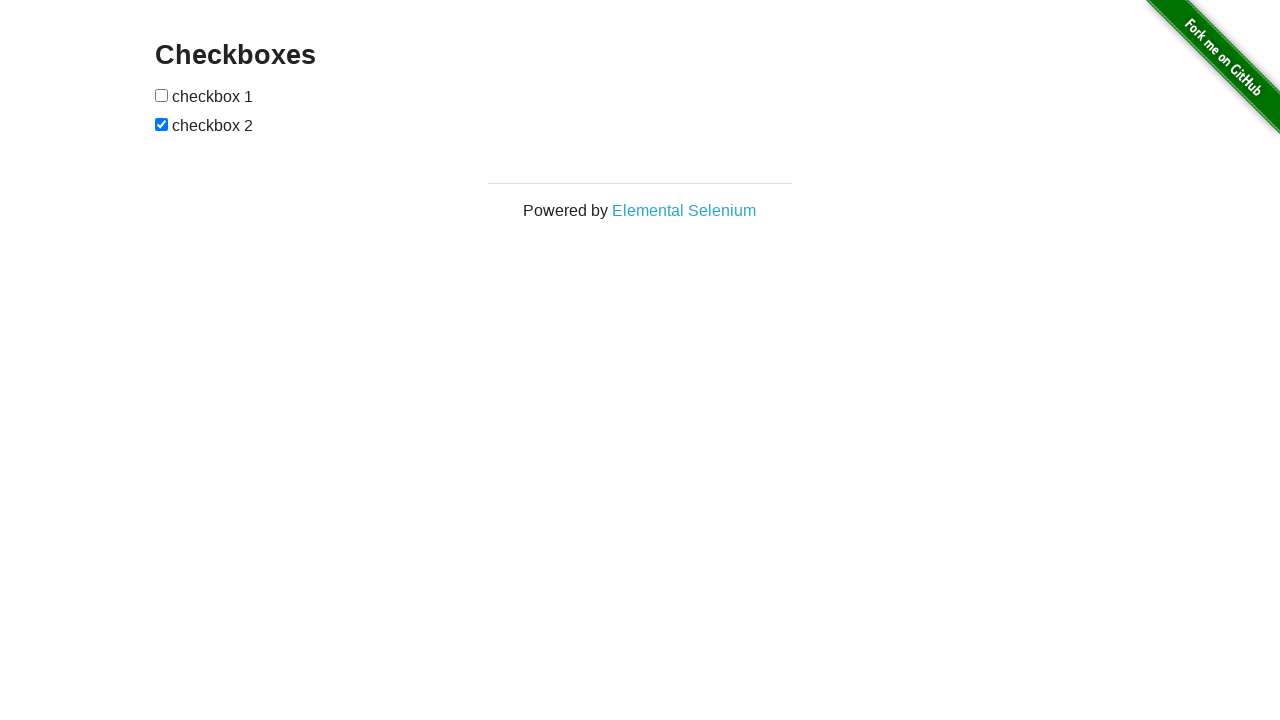

Clicked checkbox 1 to select it at (162, 95) on input[type='checkbox'] >> nth=0
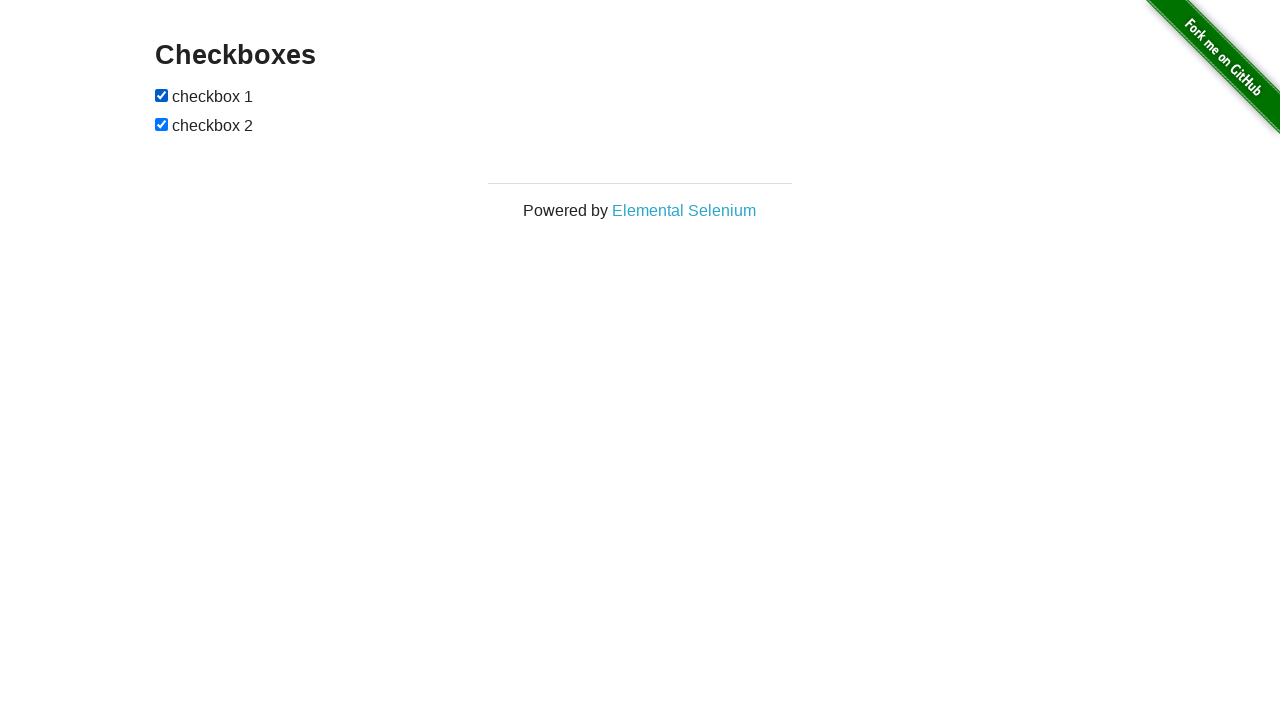

Clicked checkbox 2 to deselect it at (162, 124) on input[type='checkbox'] >> nth=1
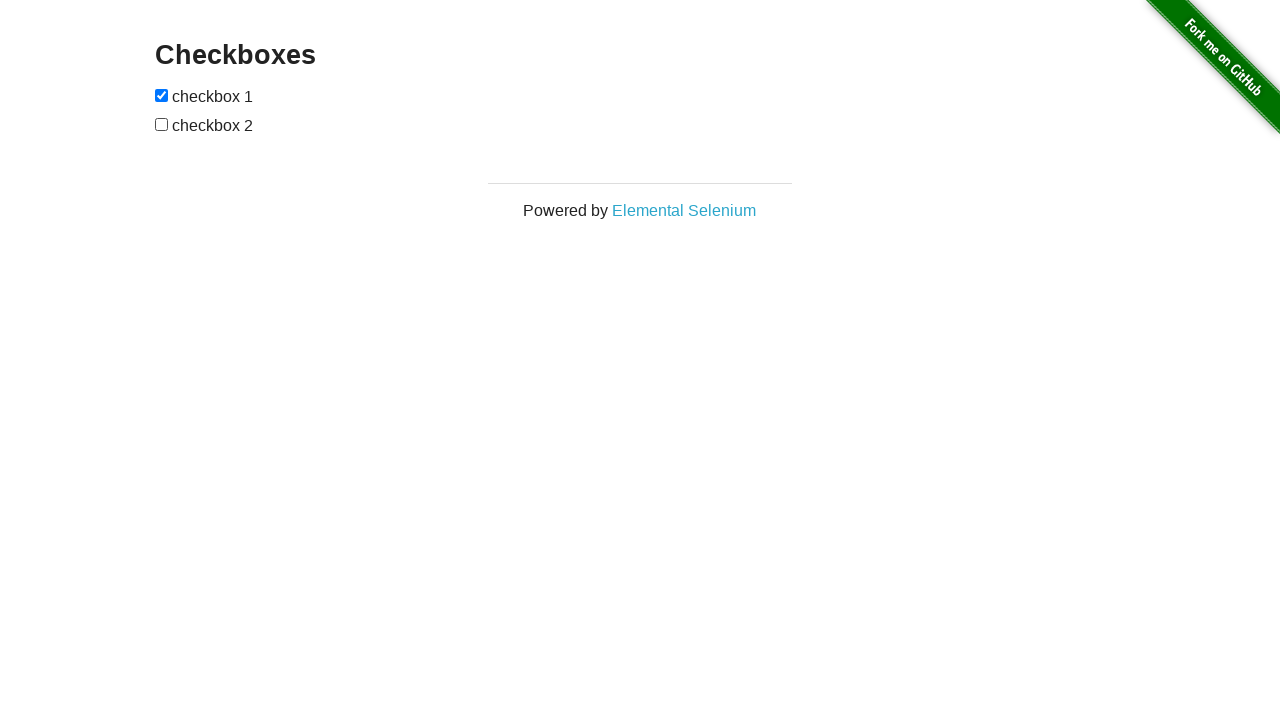

Verified checkbox 1 is now SELECTED
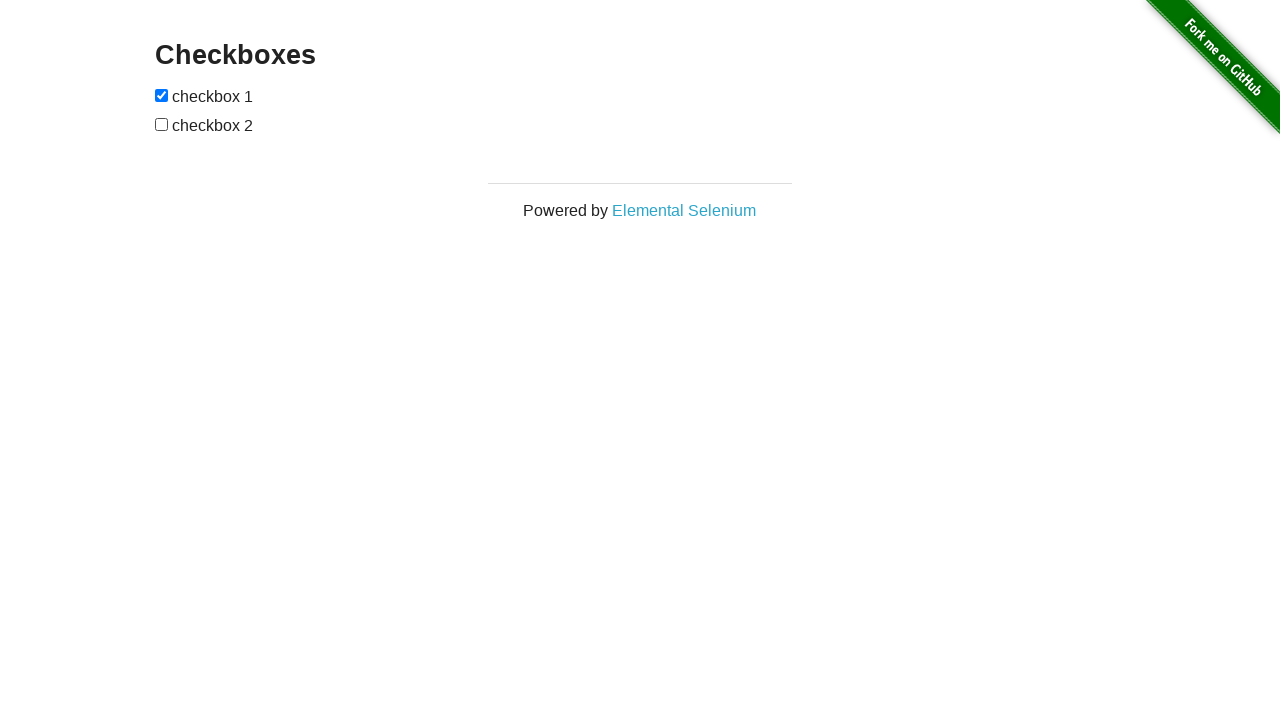

Verified checkbox 2 is now NOT selected
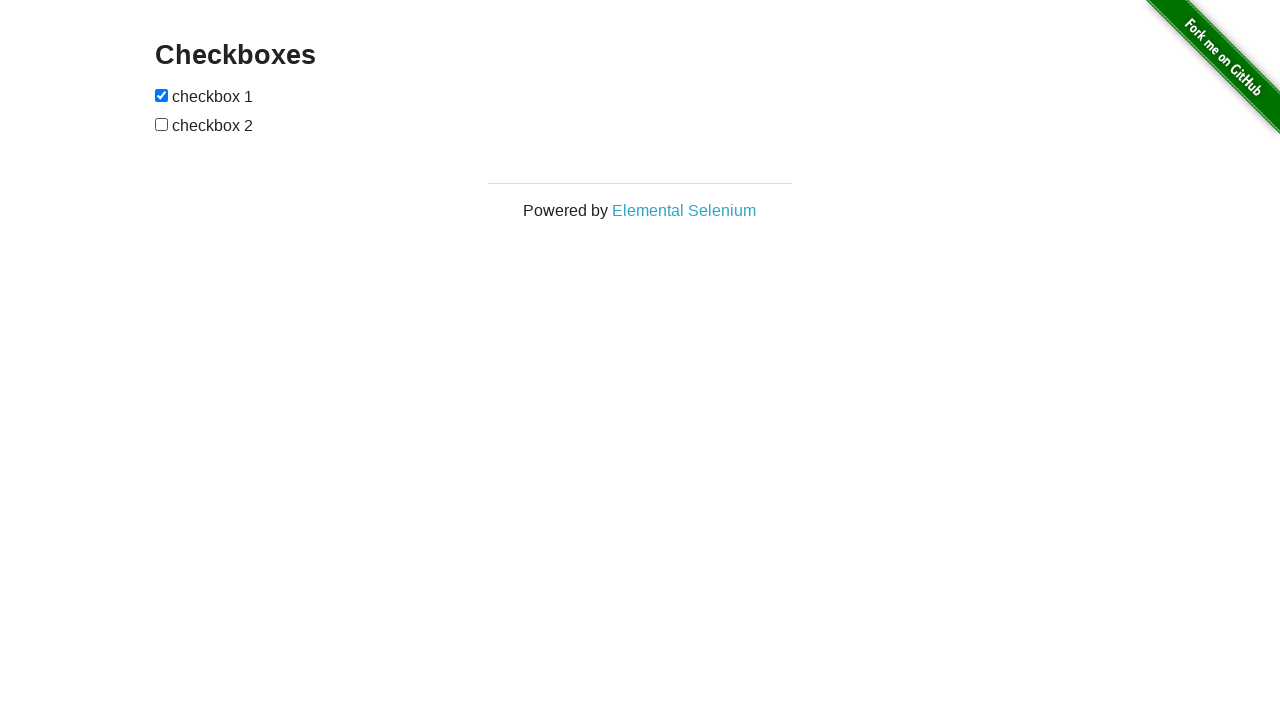

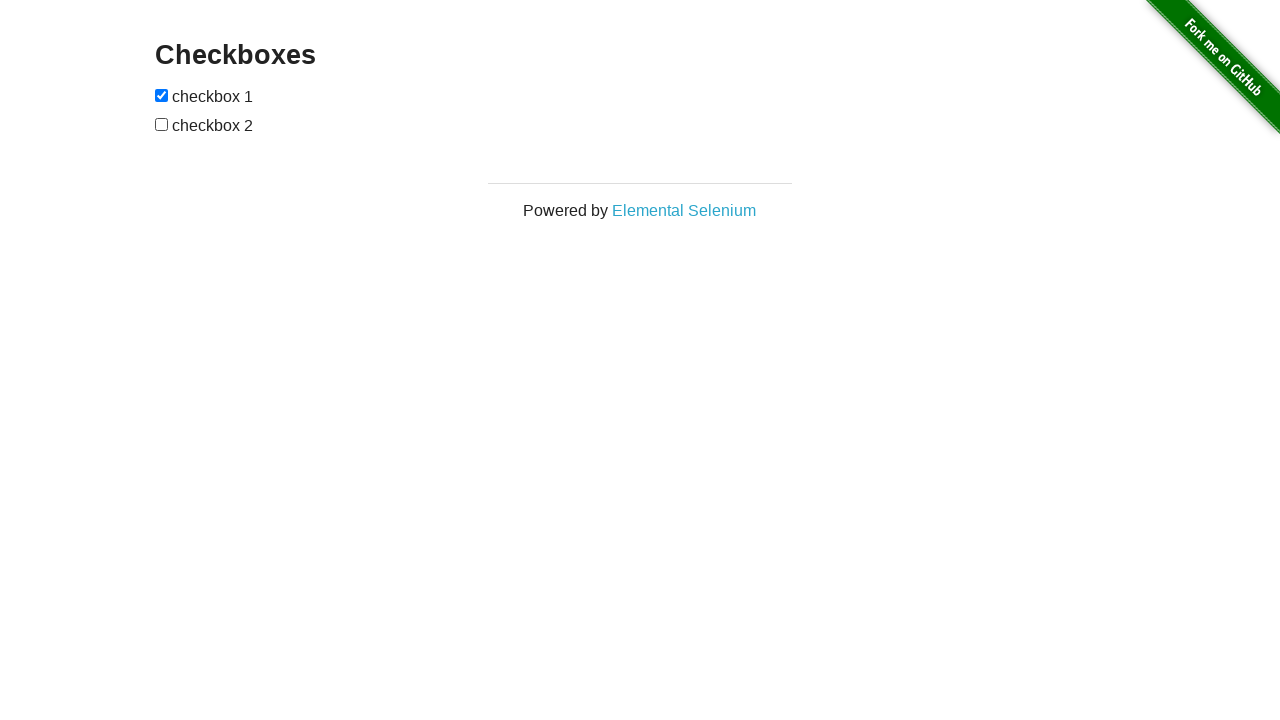